Tests basic text input by entering text and verifying the result is displayed correctly

Starting URL: https://www.qa-practice.com/elements/input/simple

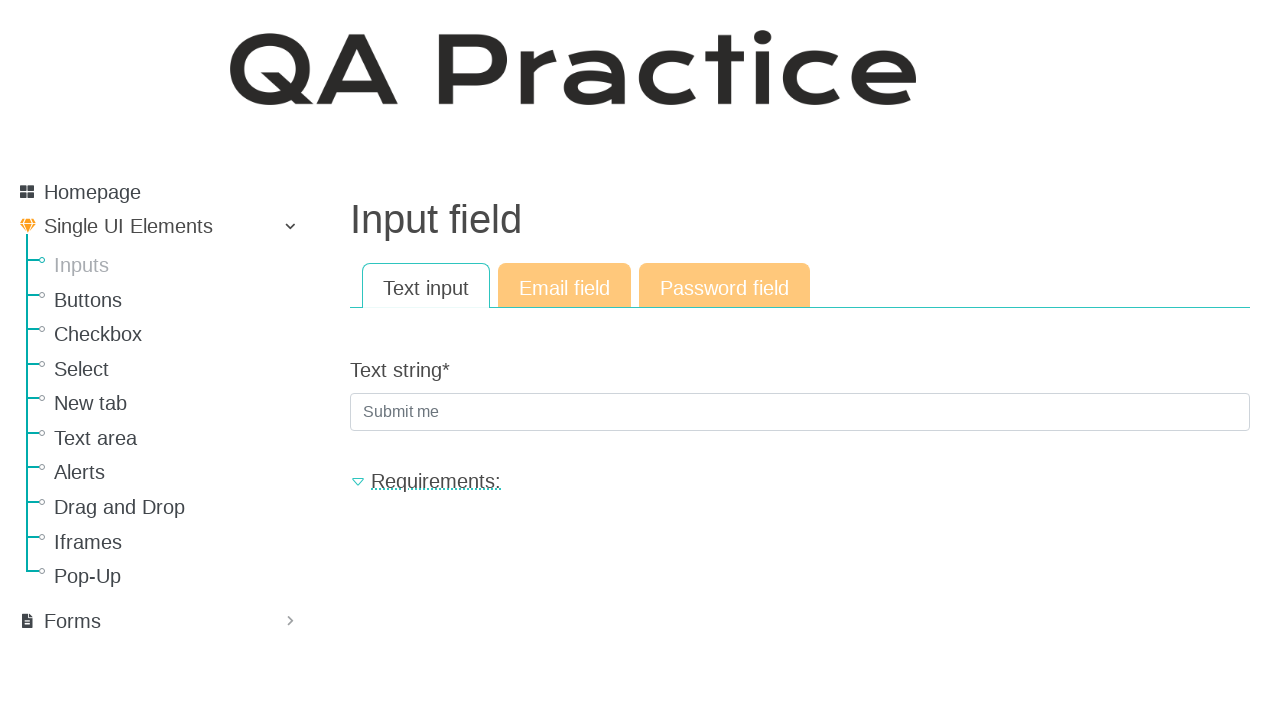

Filled text input field with 'hello' on #id_text_string
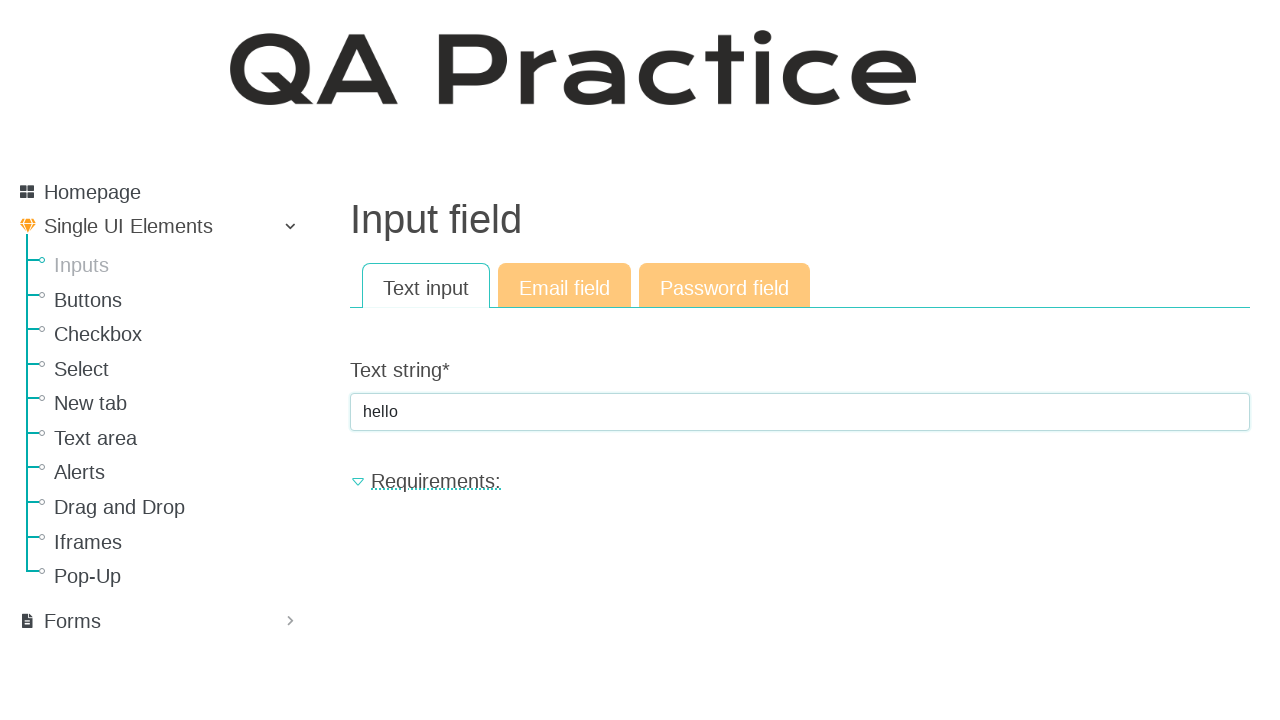

Pressed Enter to submit the form on #id_text_string
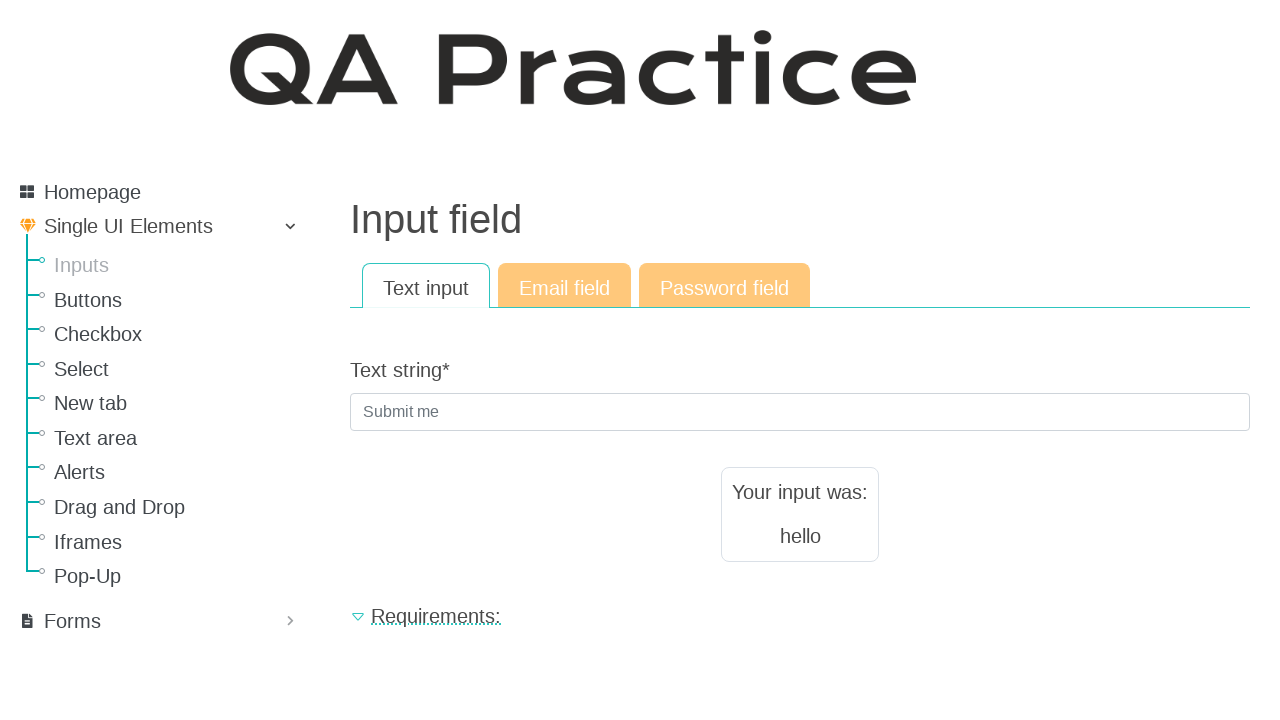

Result text element loaded
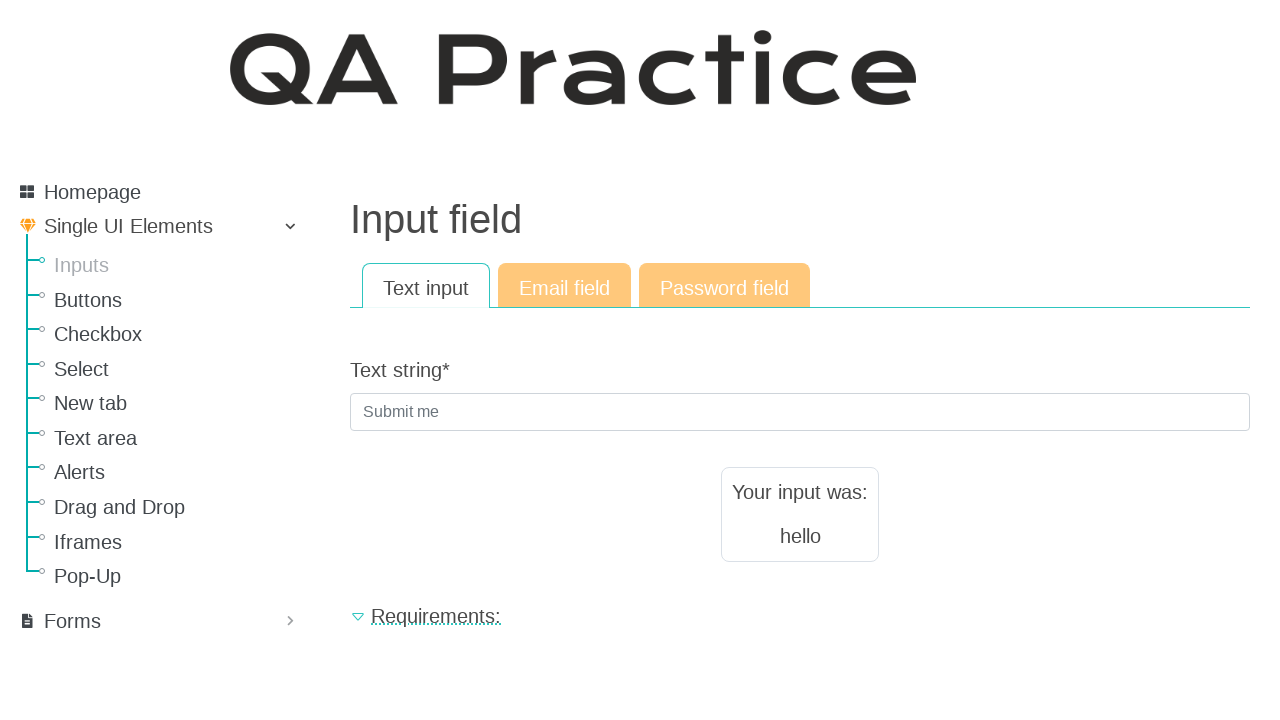

Verified 'hello' is present in result text
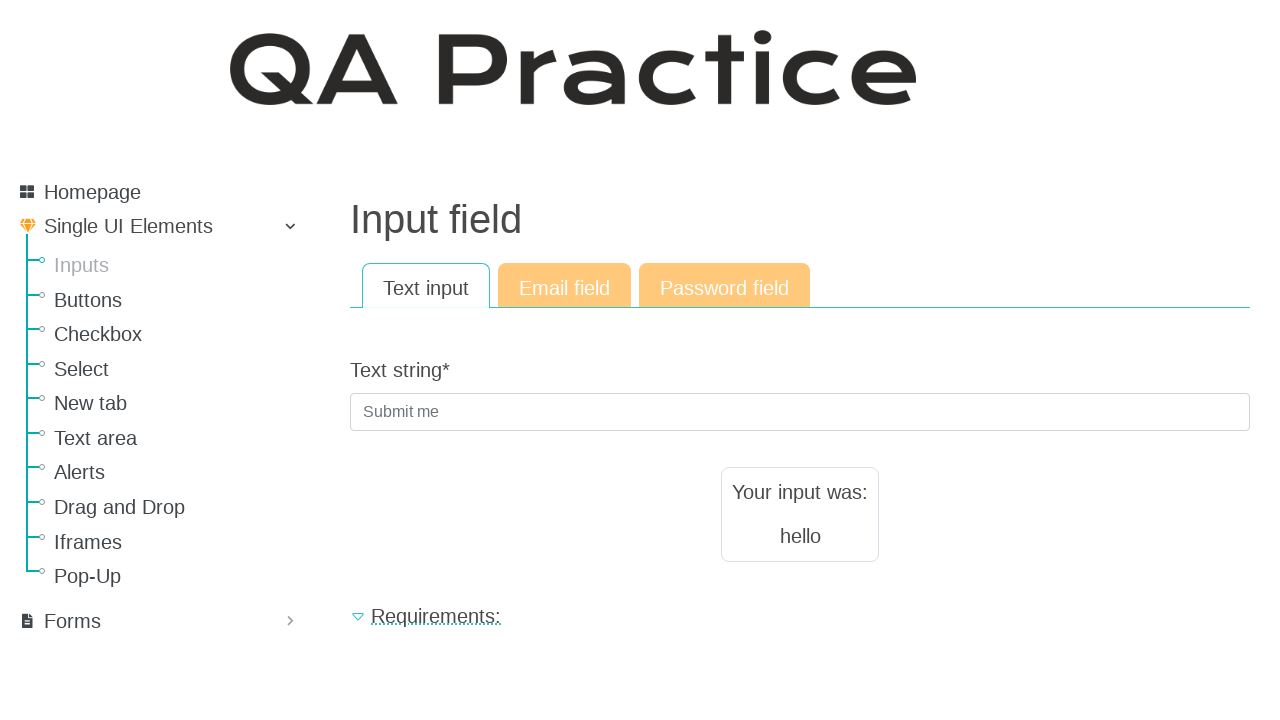

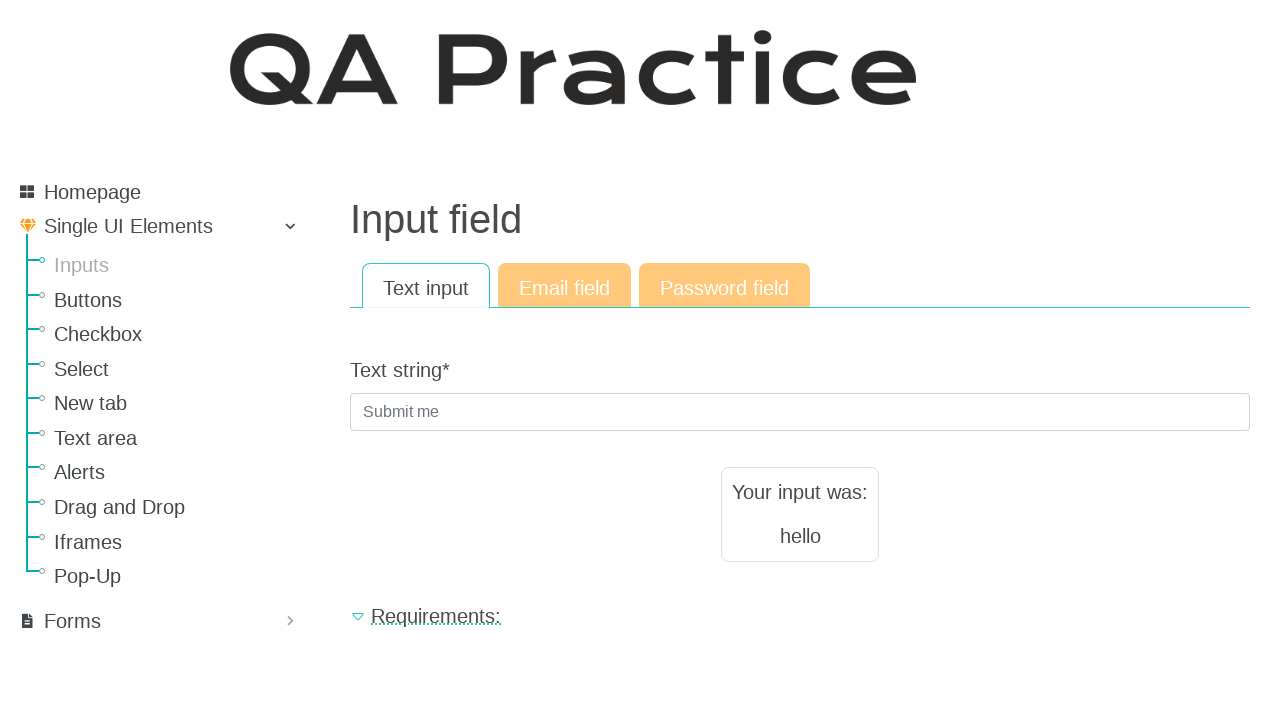